Solves a math puzzle by extracting a value from an element's attribute, calculating the result using a logarithmic formula, filling in the answer, selecting checkbox and radio button options, and submitting the form.

Starting URL: http://suninjuly.github.io/get_attribute.html

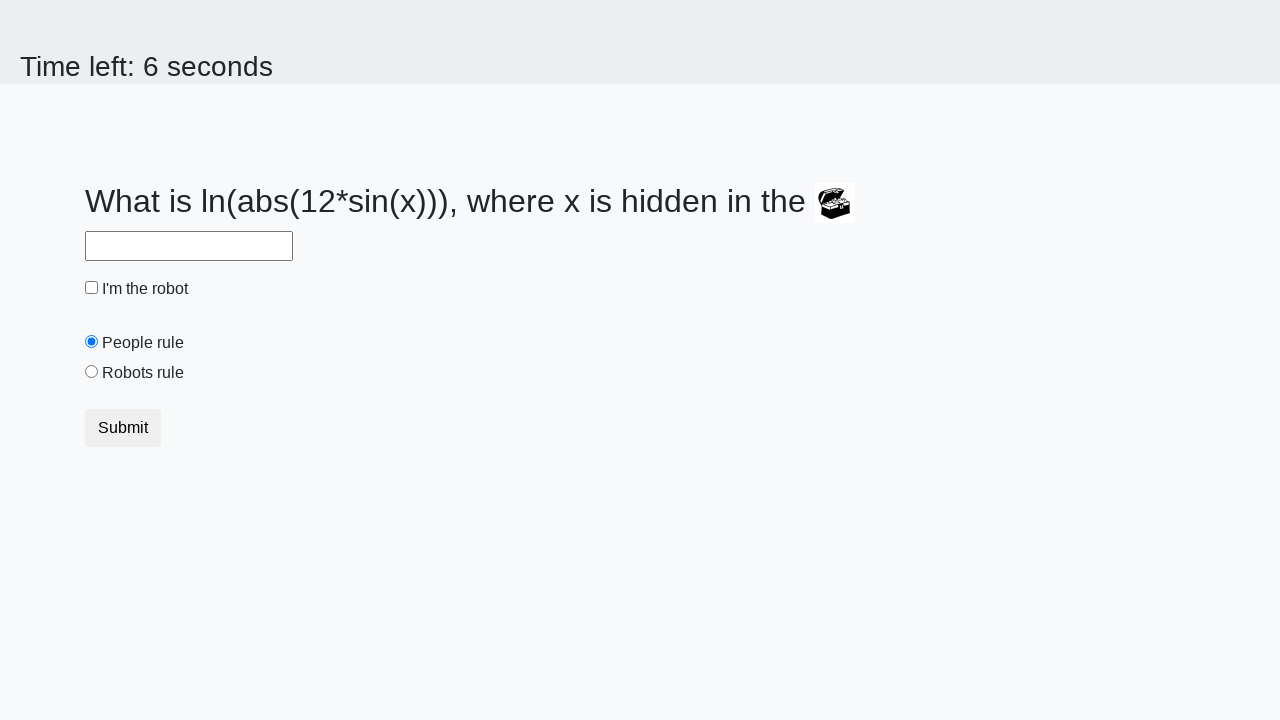

Located treasure element
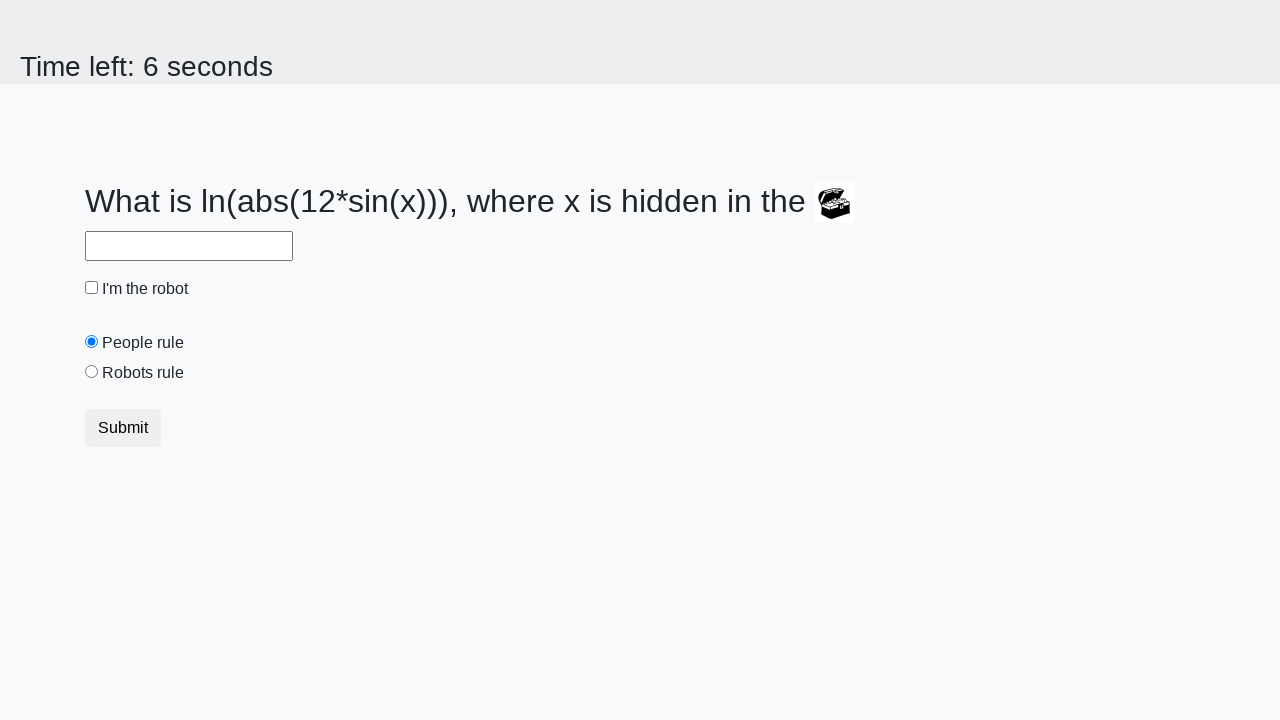

Extracted valuex attribute: 101
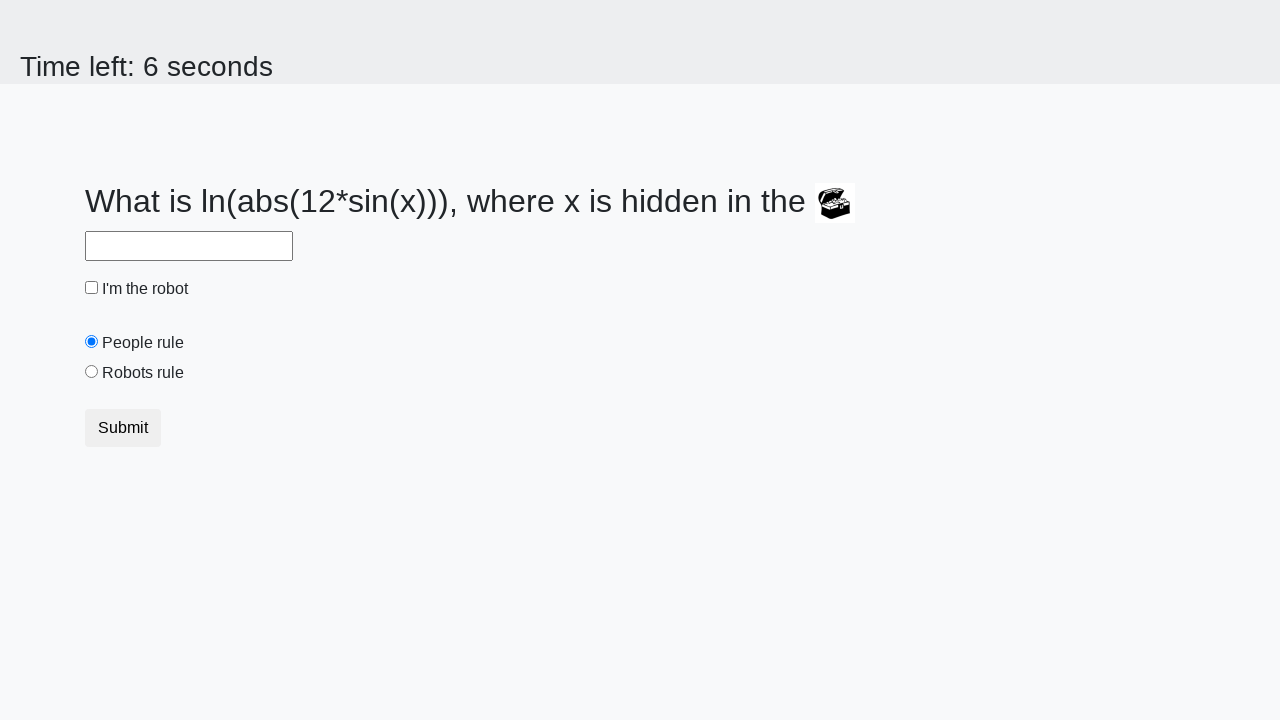

Calculated answer using logarithmic formula: 1.6908906002902686
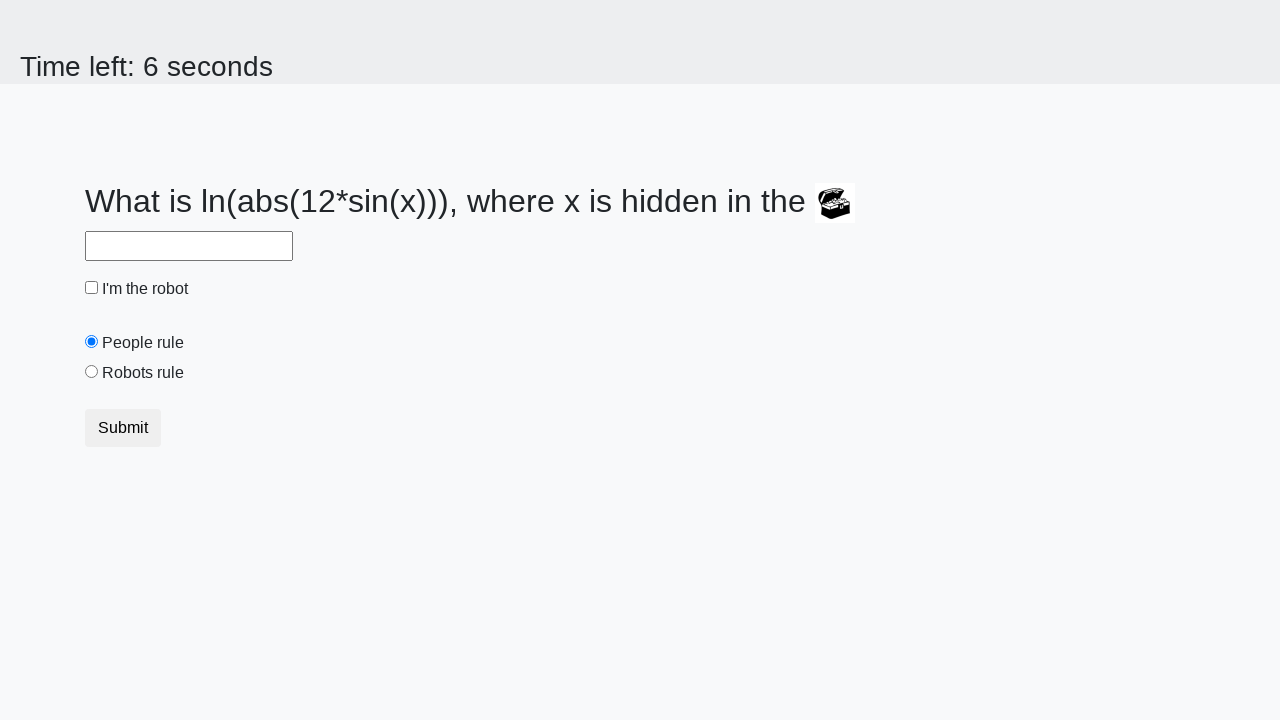

Filled answer field with calculated value: 1.6908906002902686 on #answer
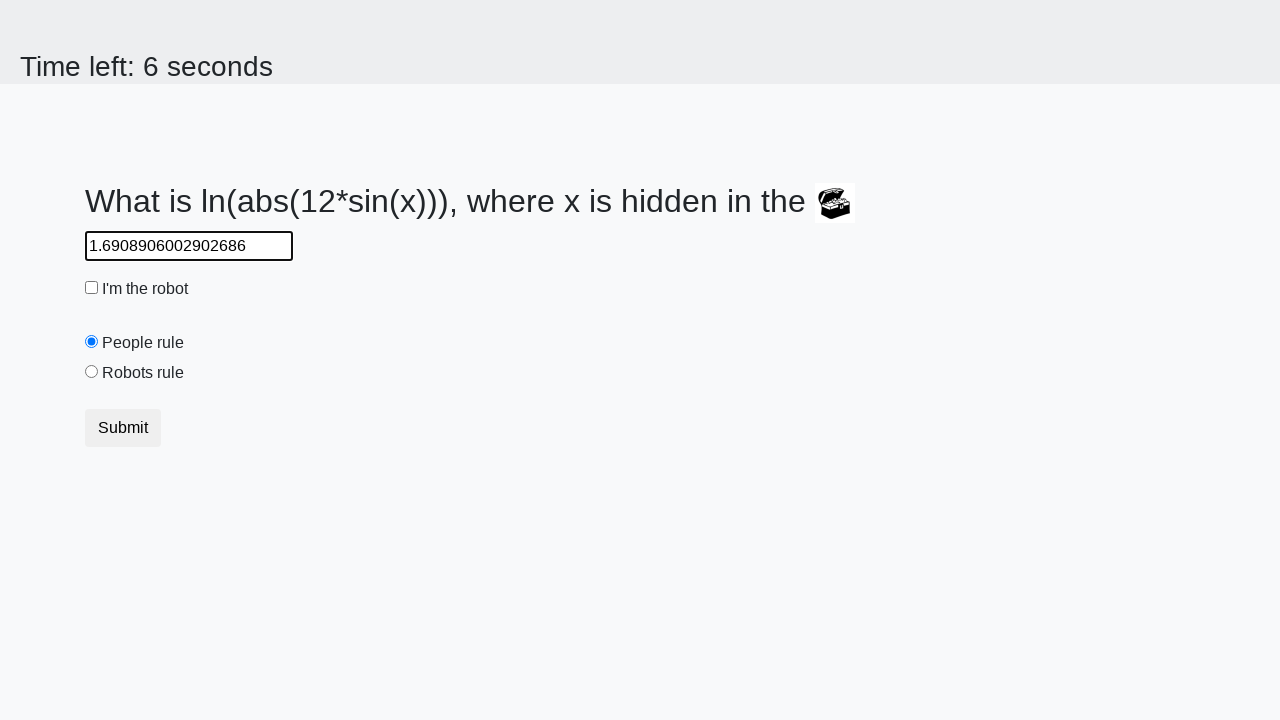

Checked robot checkbox at (92, 288) on #robotCheckbox
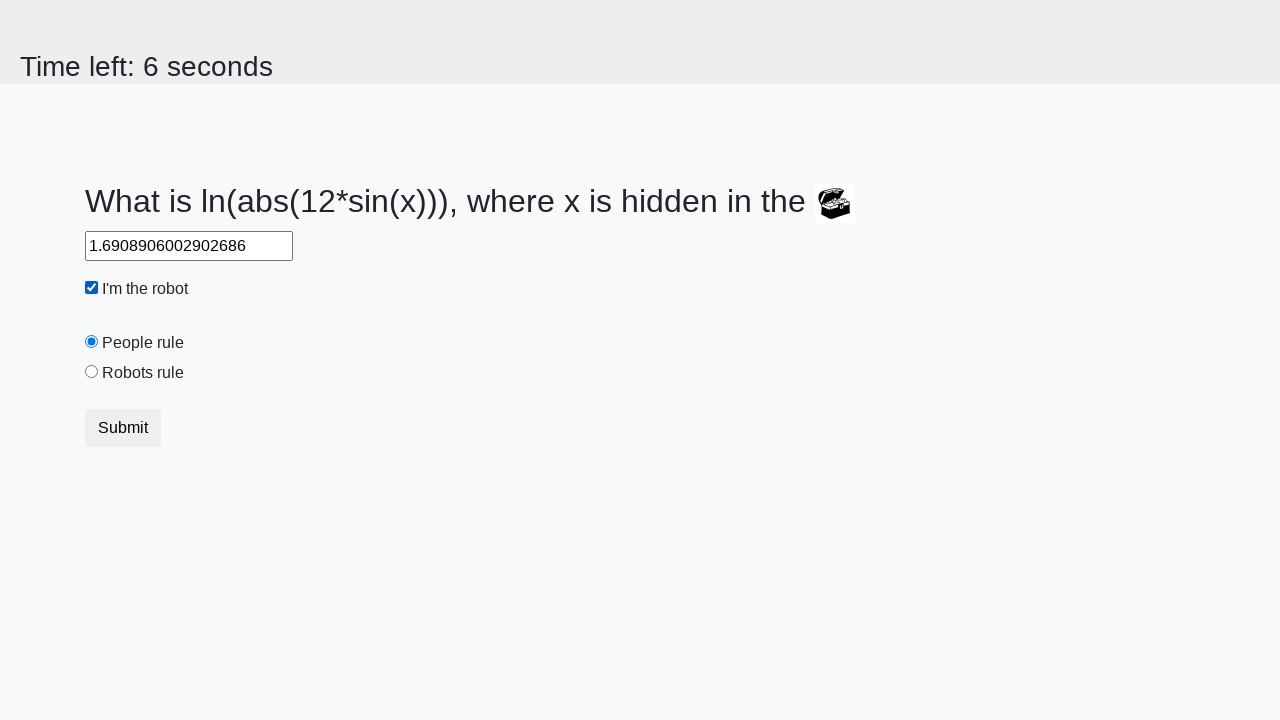

Selected robots rule radio button at (92, 372) on #robotsRule
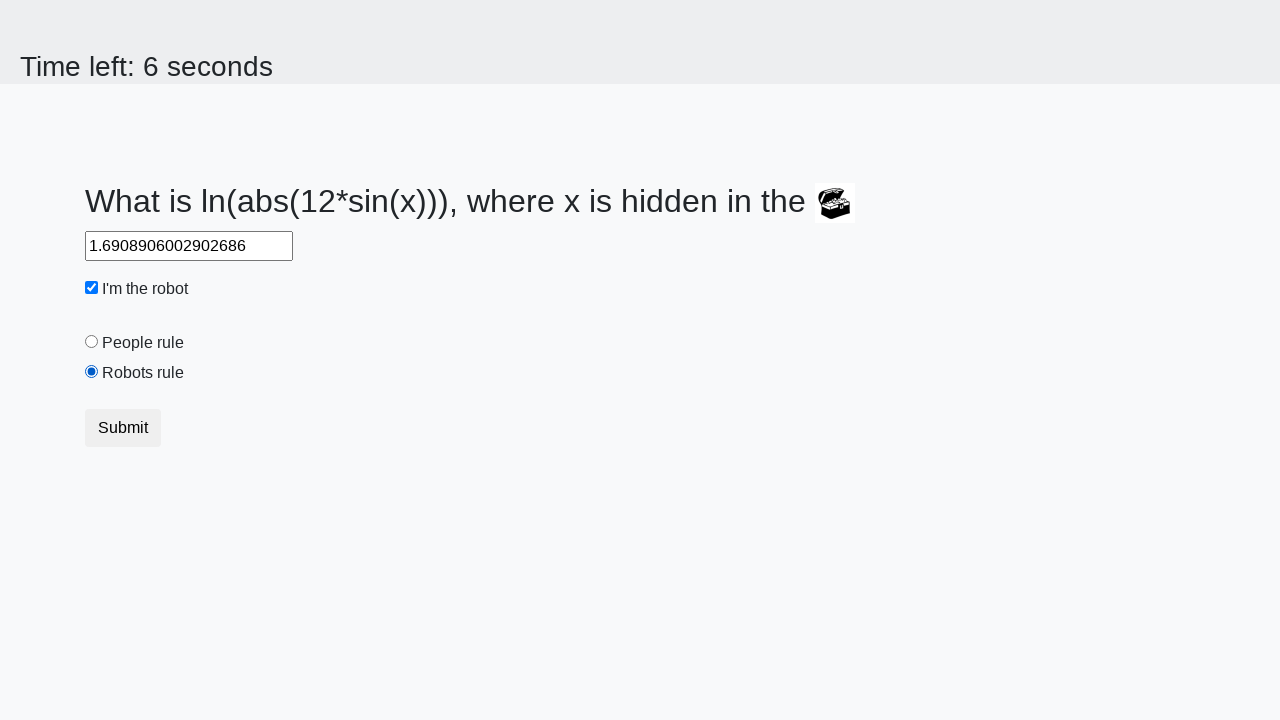

Clicked submit button to submit form at (123, 428) on button.btn
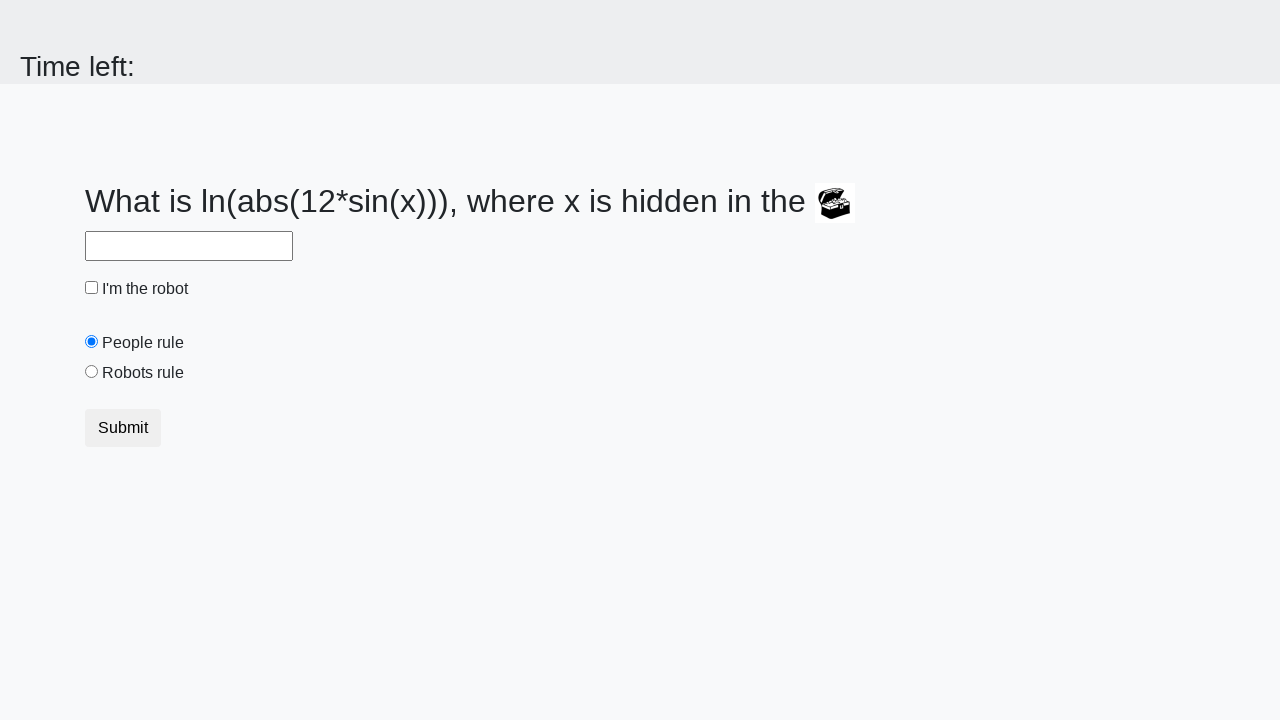

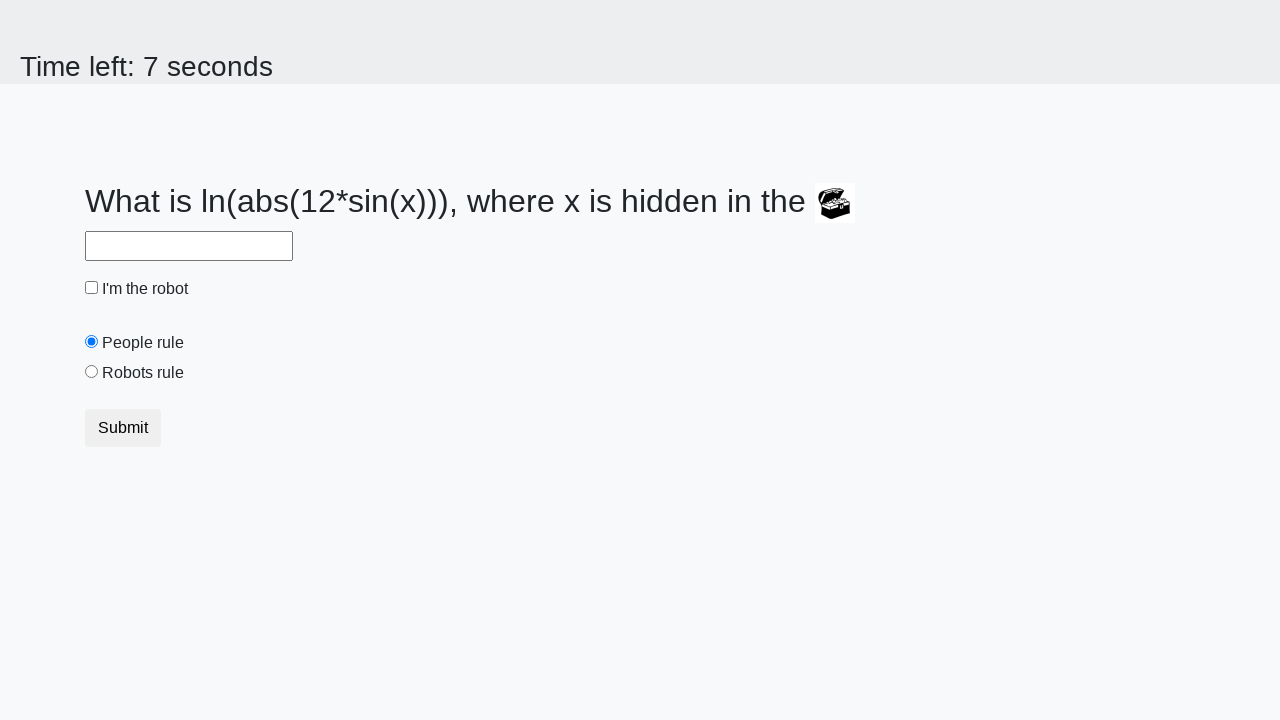